Opens the Seznam.cz homepage (a Czech search engine/portal) in a browser

Starting URL: https://www.seznam.cz

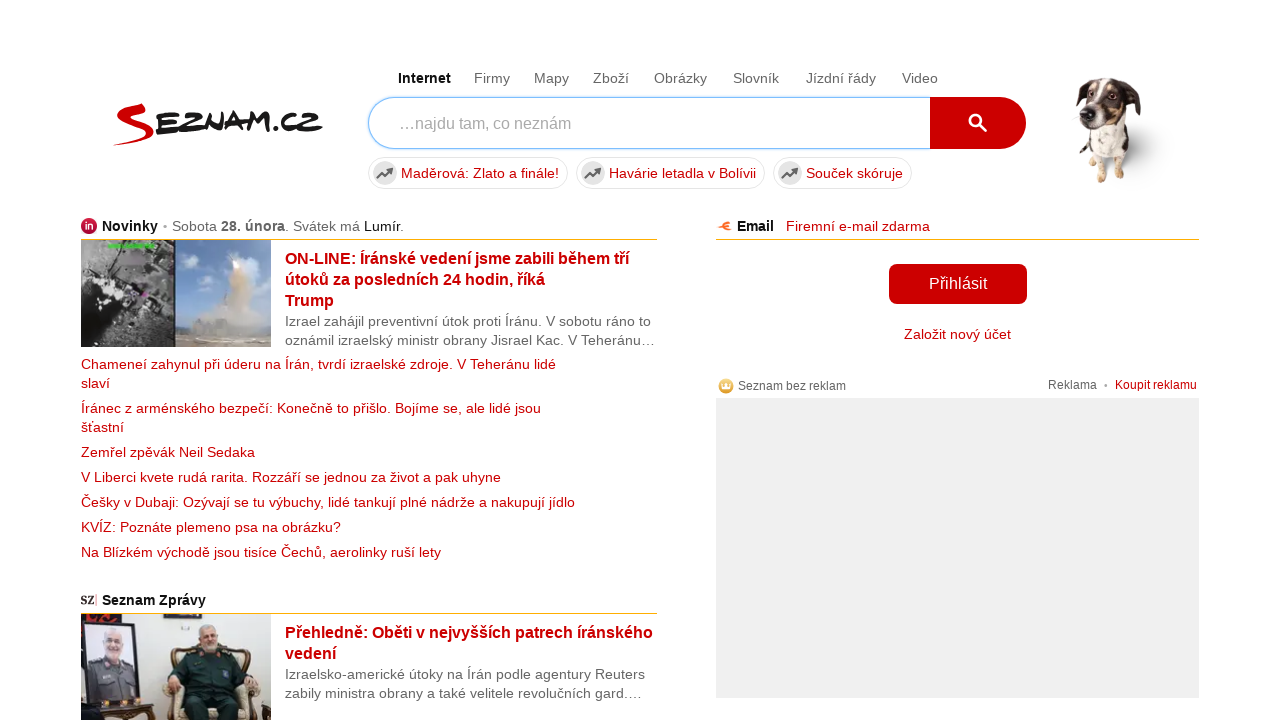

Seznam.cz homepage loaded (domcontentloaded state reached)
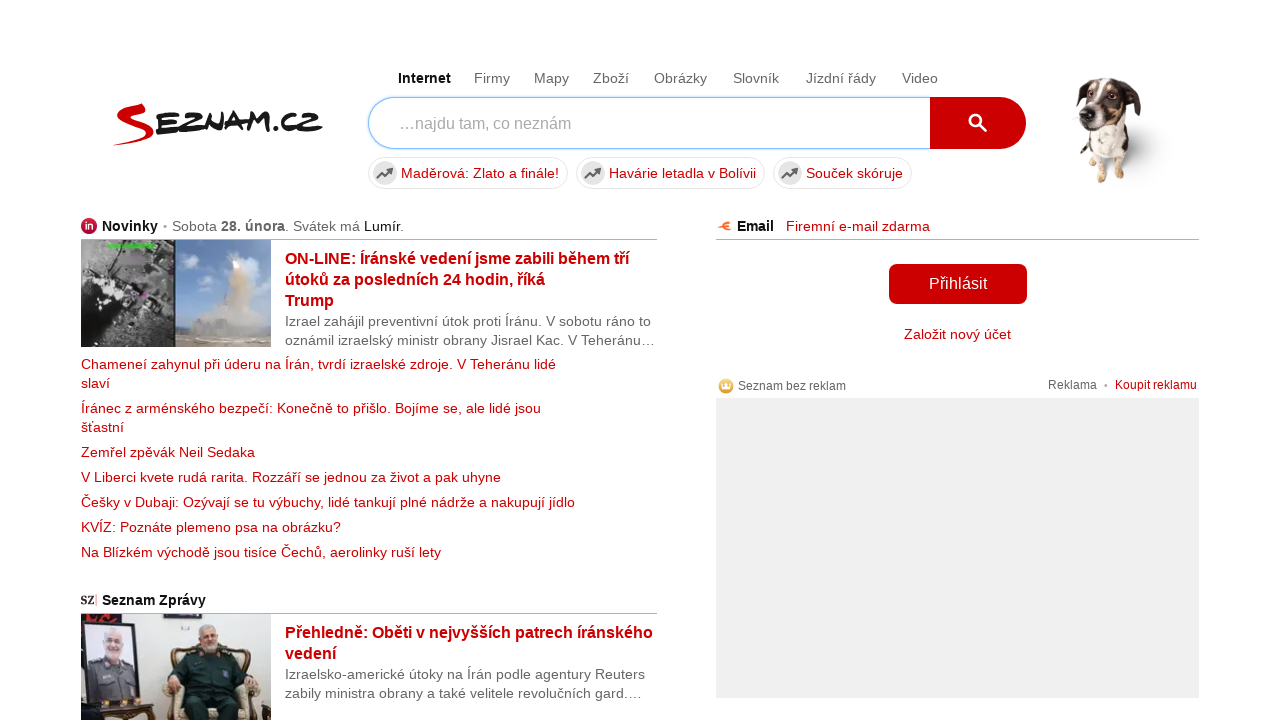

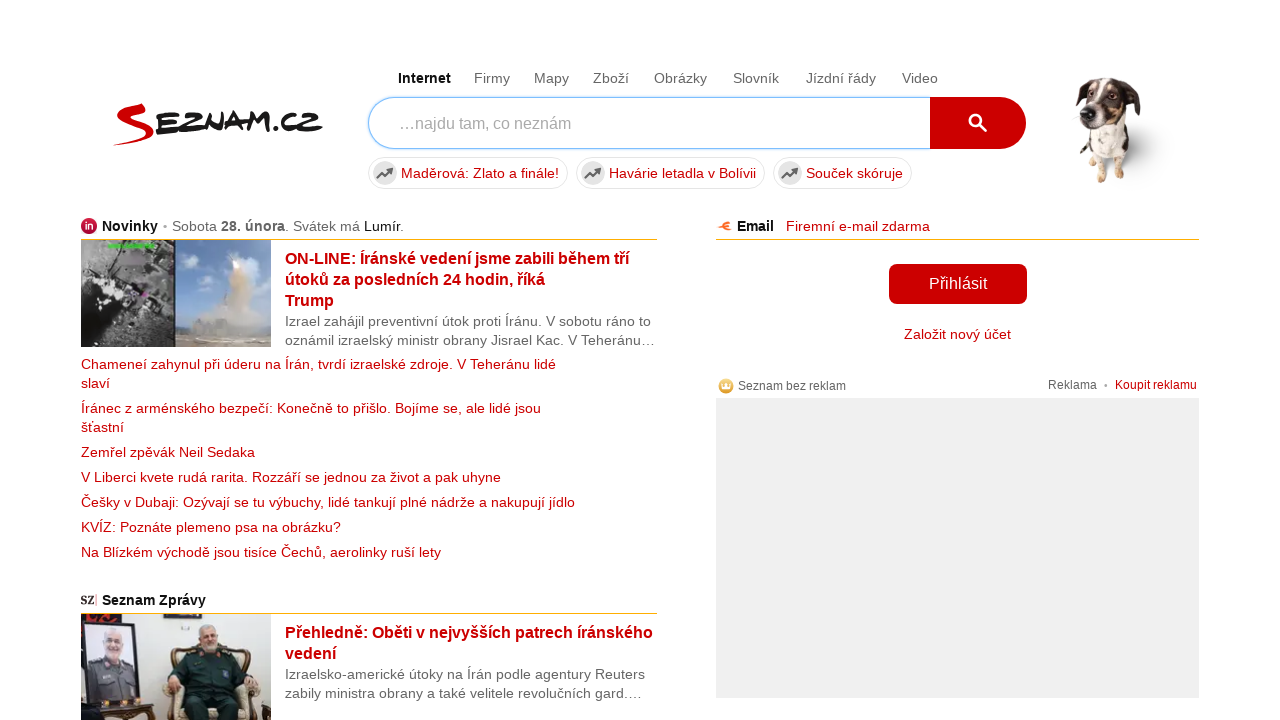